Navigates to a test automation practice blog, scrolls to a table element, and extracts table information including row/column counts and cell data

Starting URL: https://testautomationpractice.blogspot.com/

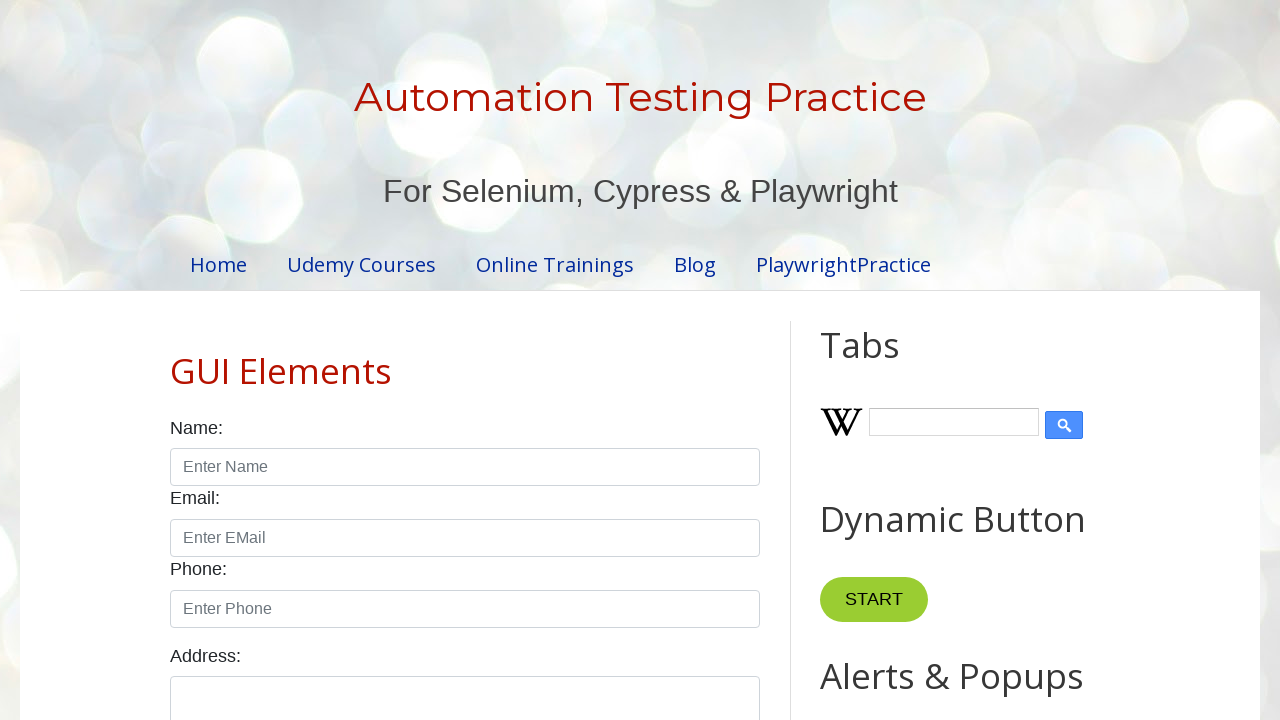

Scrolled down 1200px to reveal table element
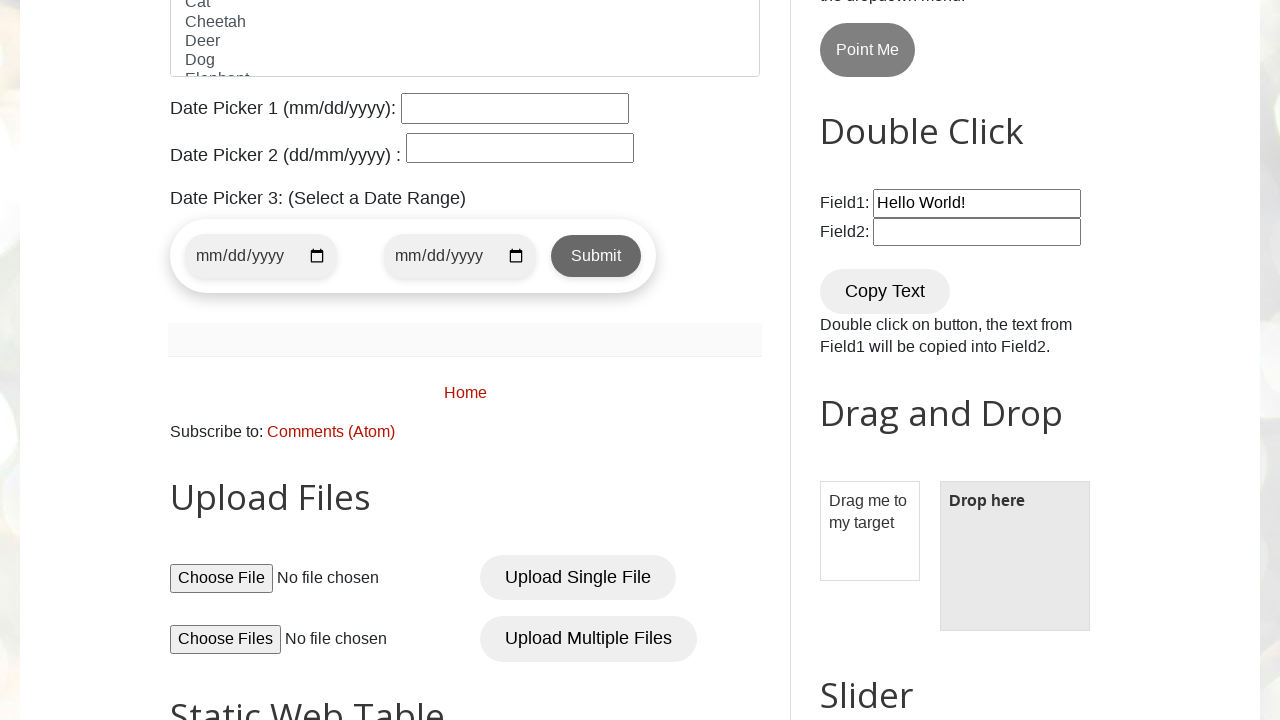

BookTable element is now visible and ready
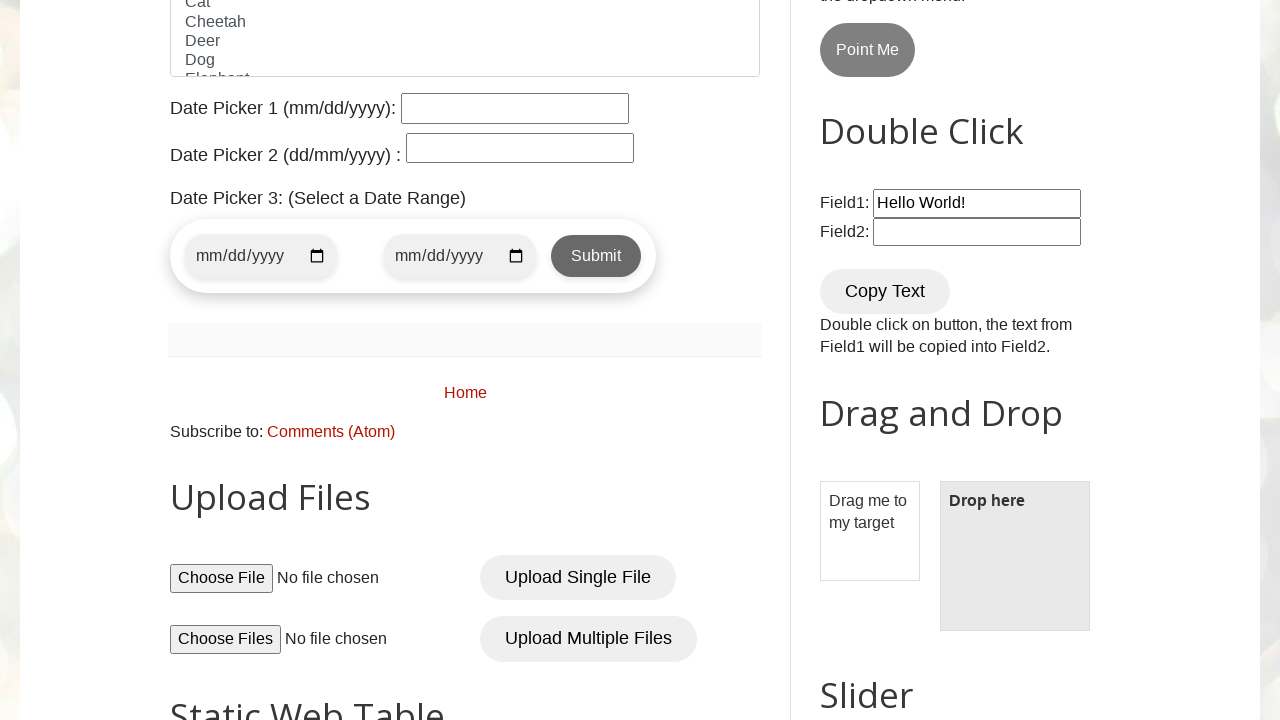

Retrieved row count: 7 rows in table
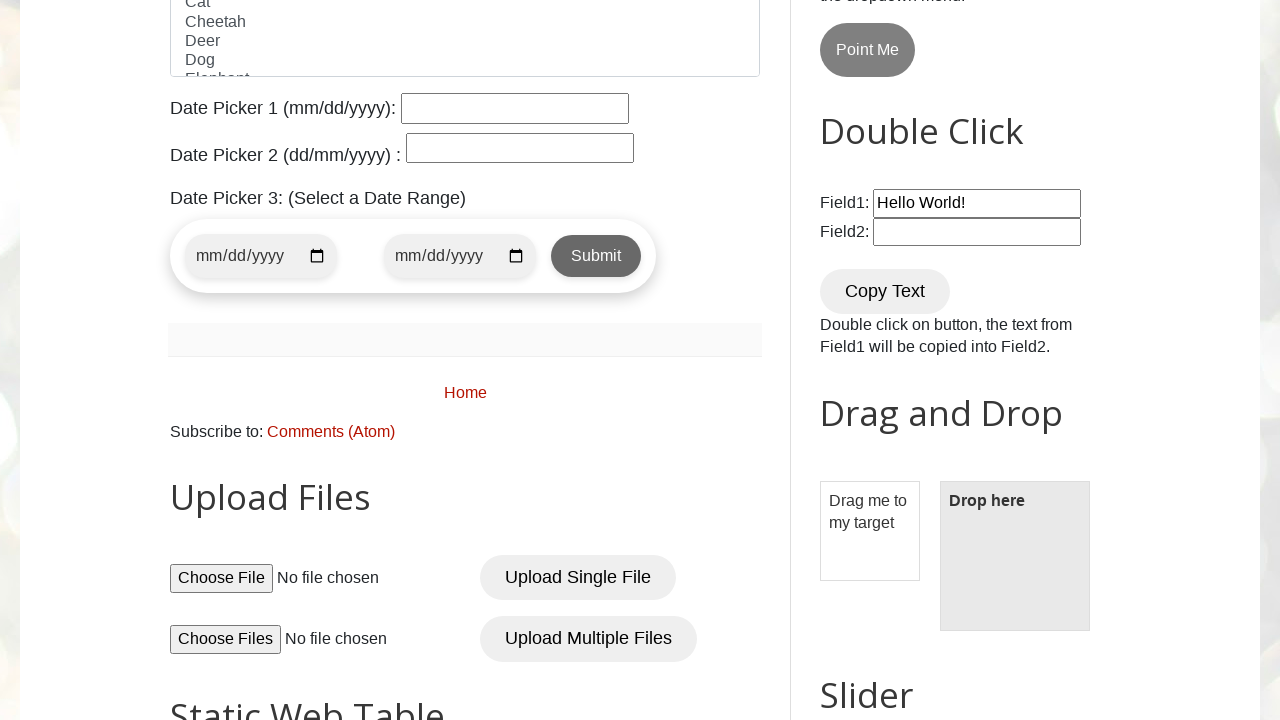

Retrieved column count: 4 columns in table
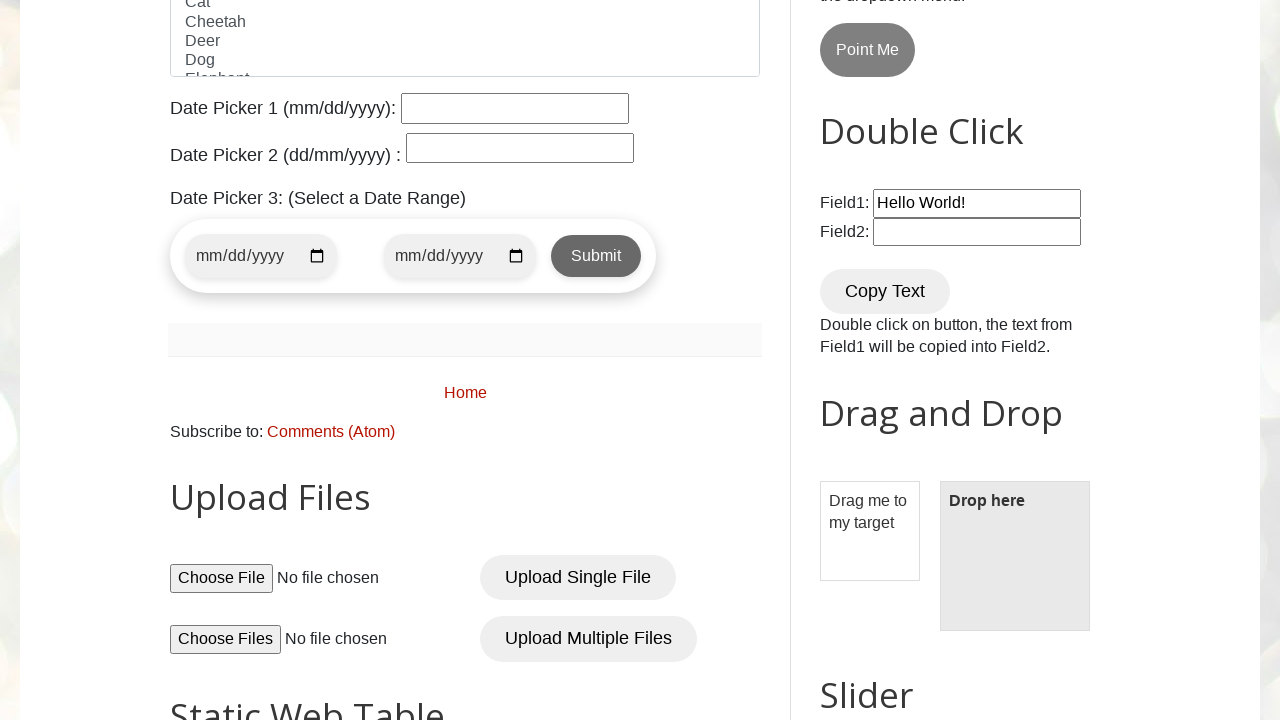

Retrieved total cell count: 24 cells in table
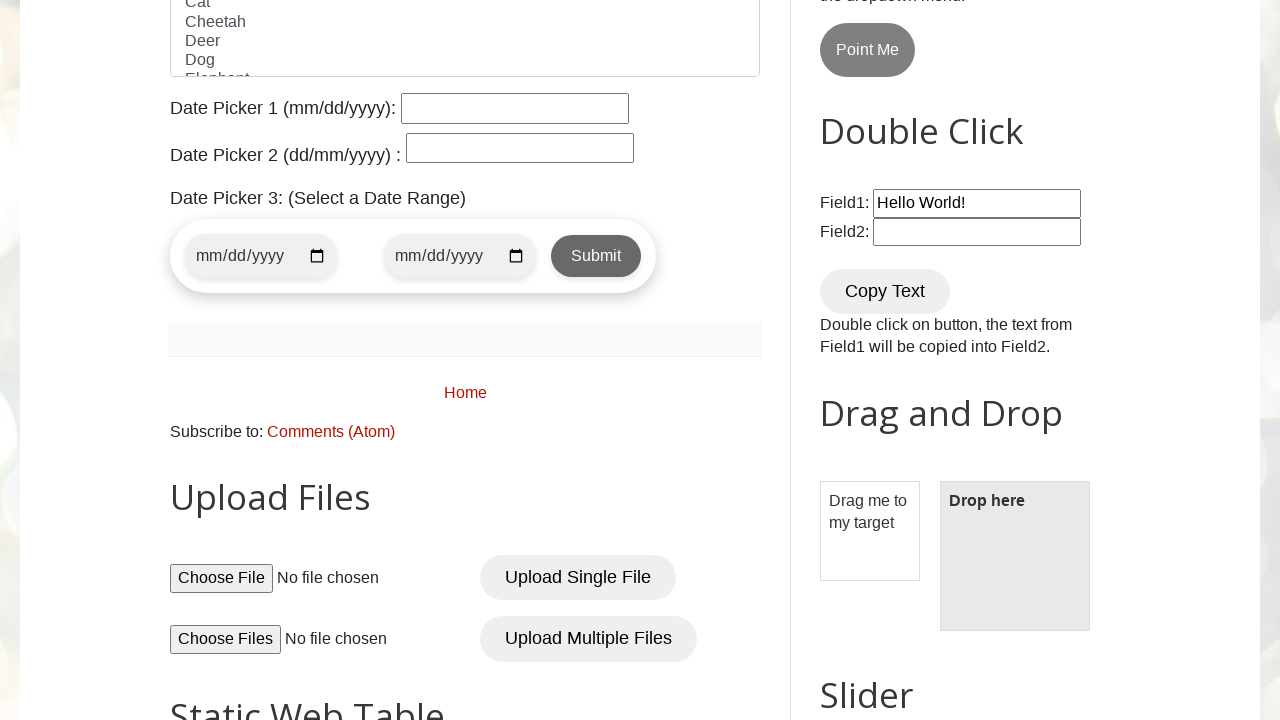

Extracted cell data from row 2, column 3: 'Selenium'
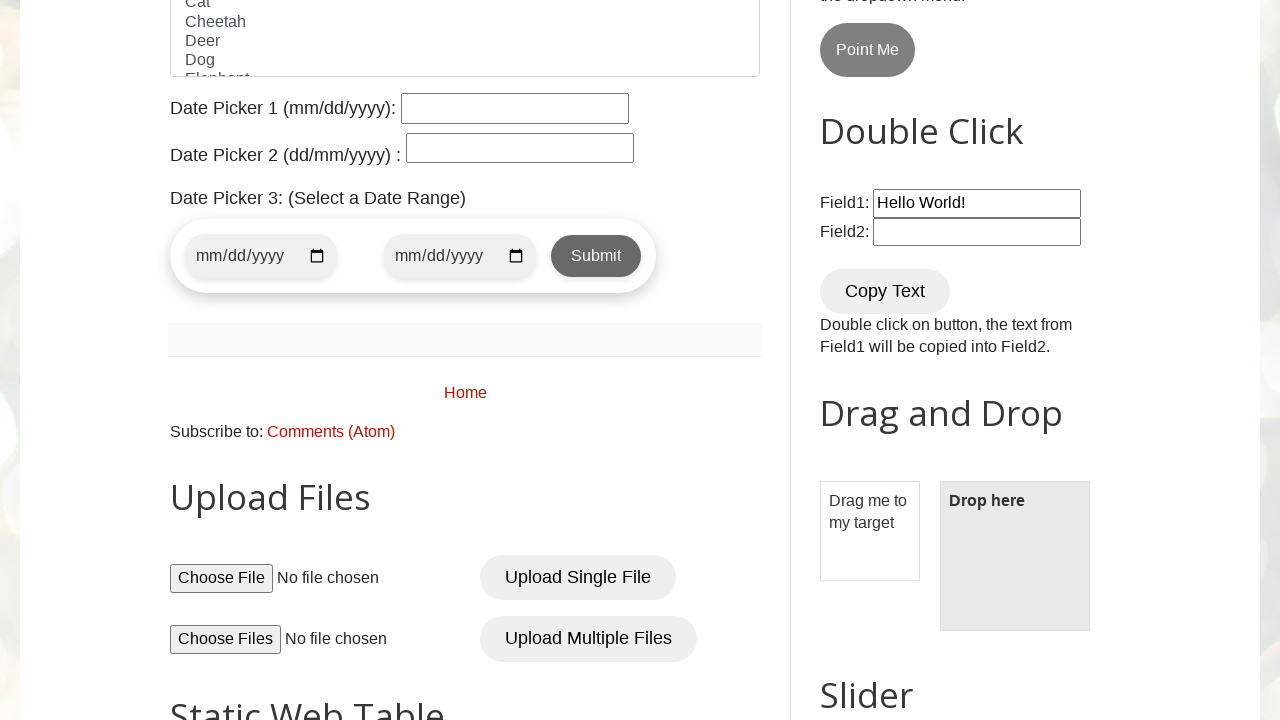

Extracted text content from table row 1
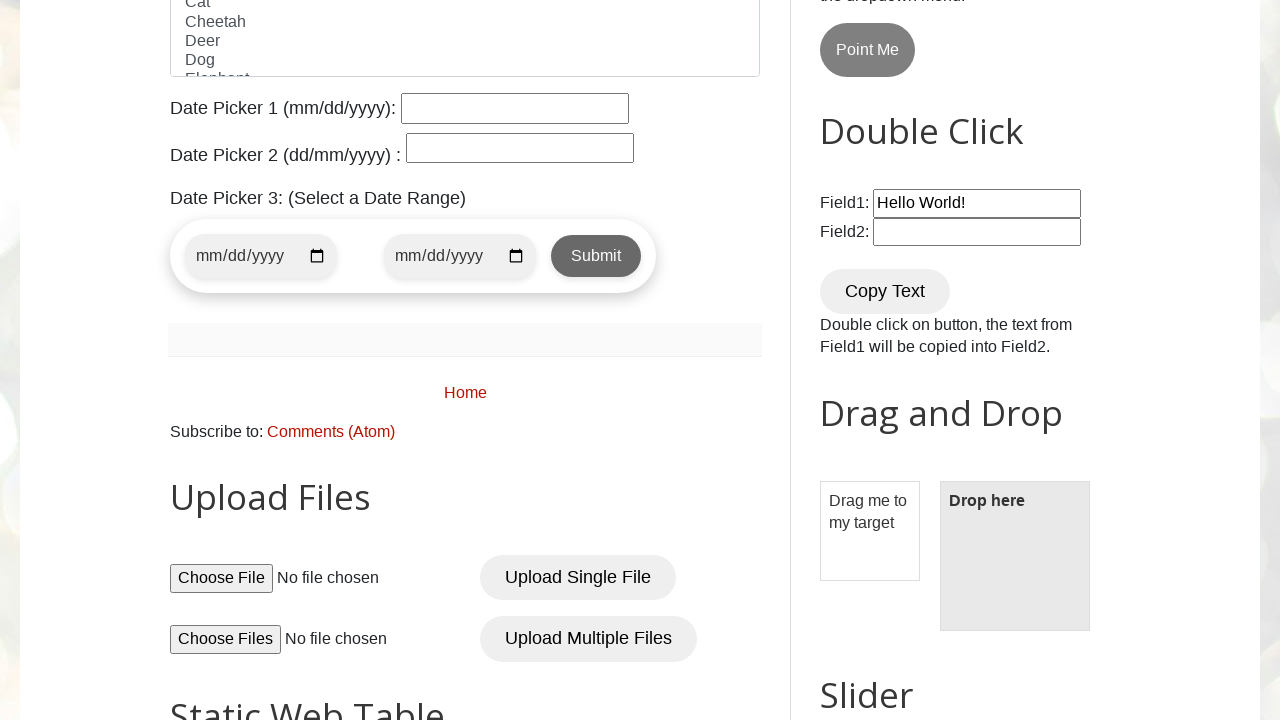

Extracted text content from table row 2
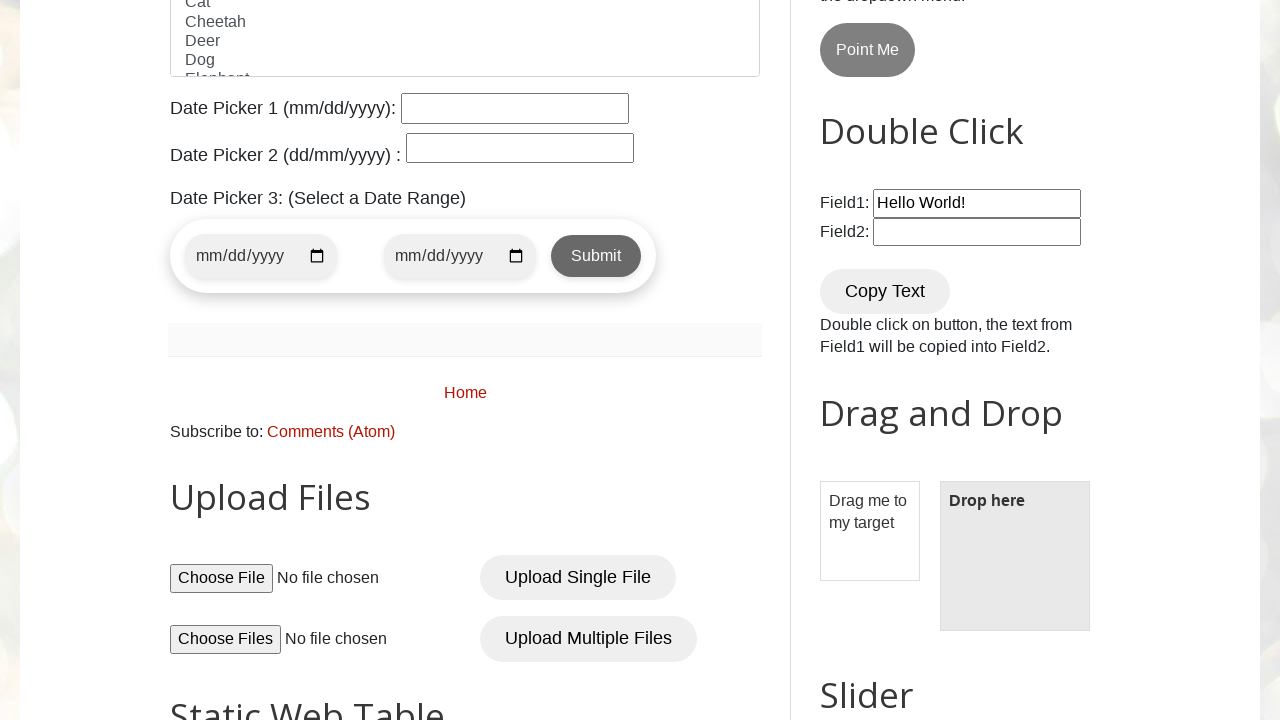

Extracted text content from table row 3
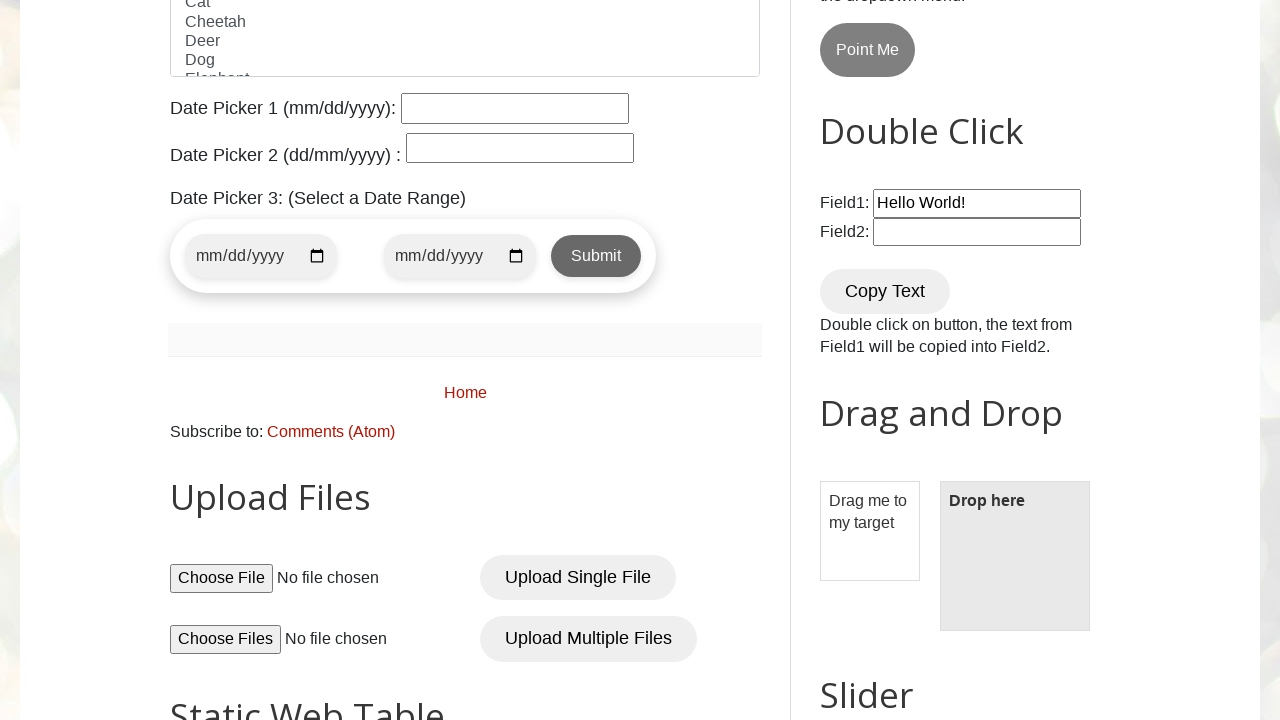

Extracted text content from table row 4
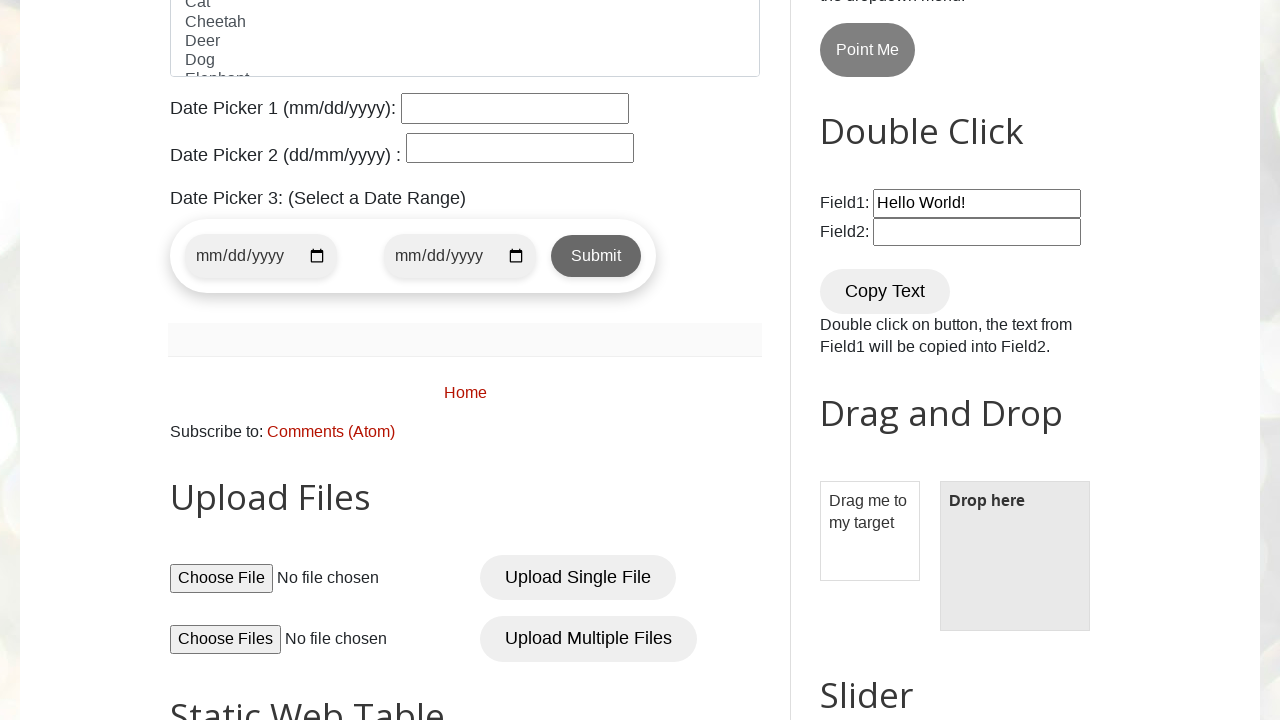

Extracted text content from table row 5
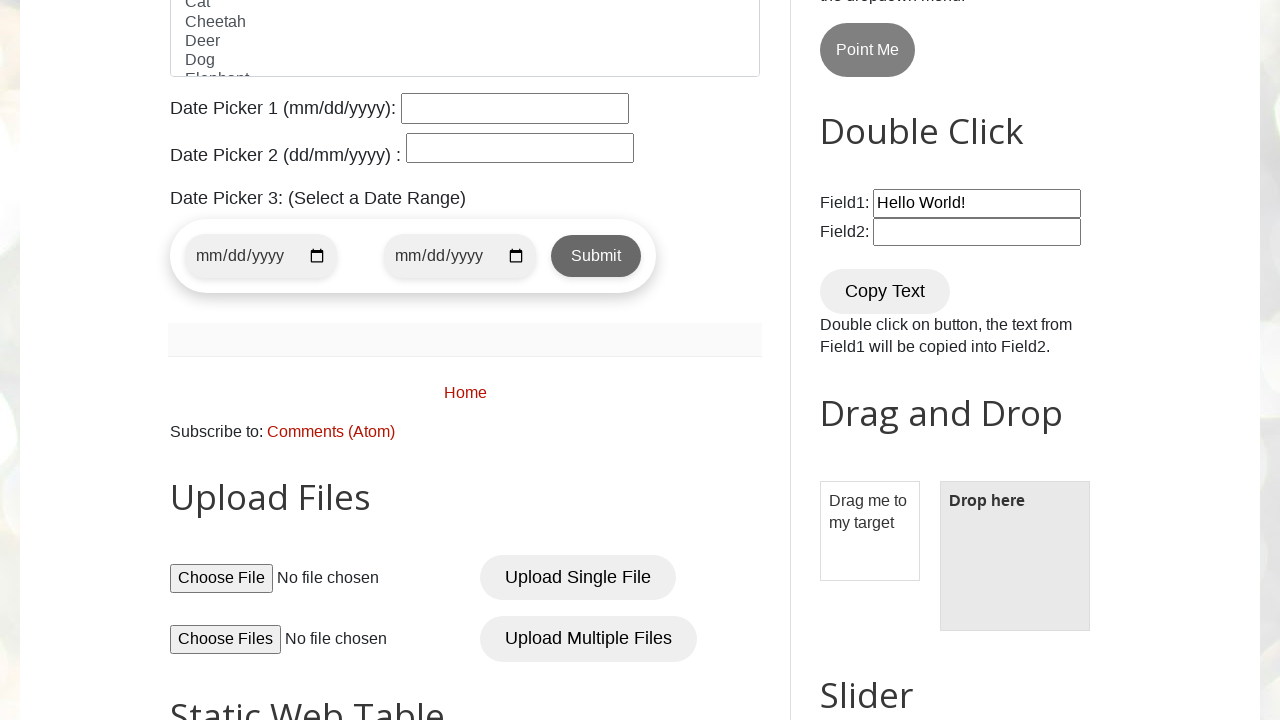

Extracted text content from table row 6
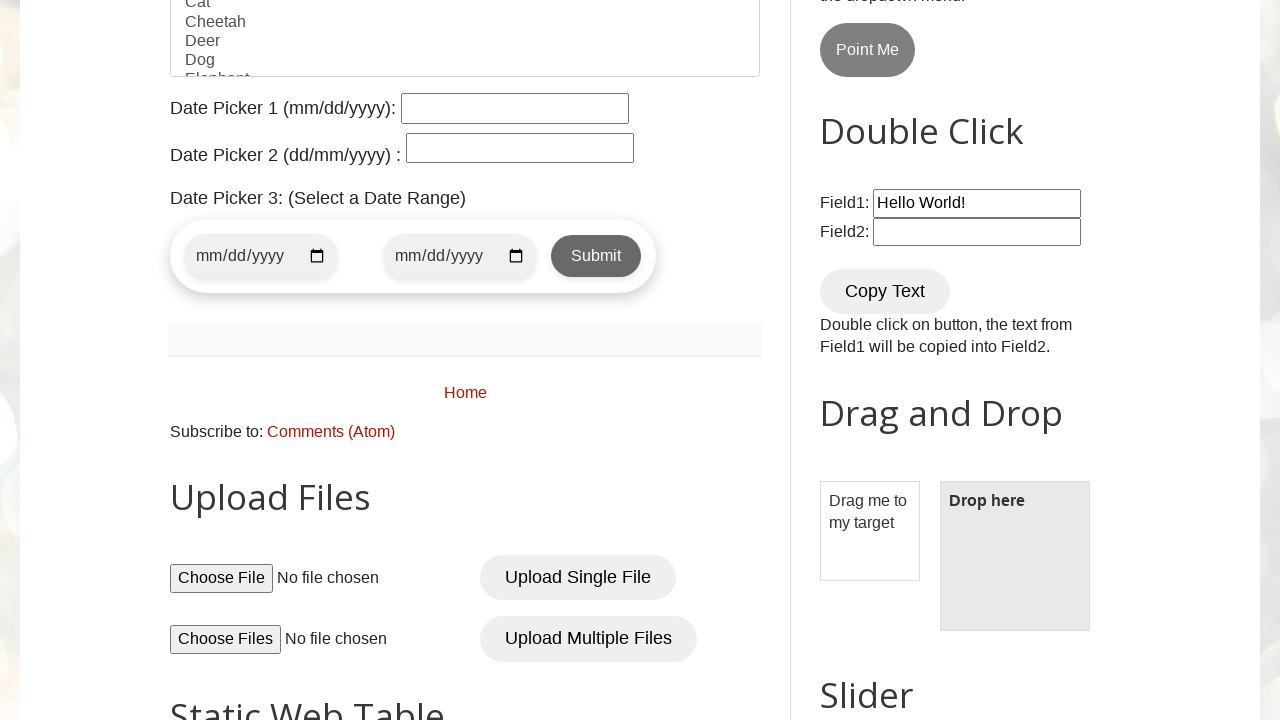

Extracted text content from table row 7
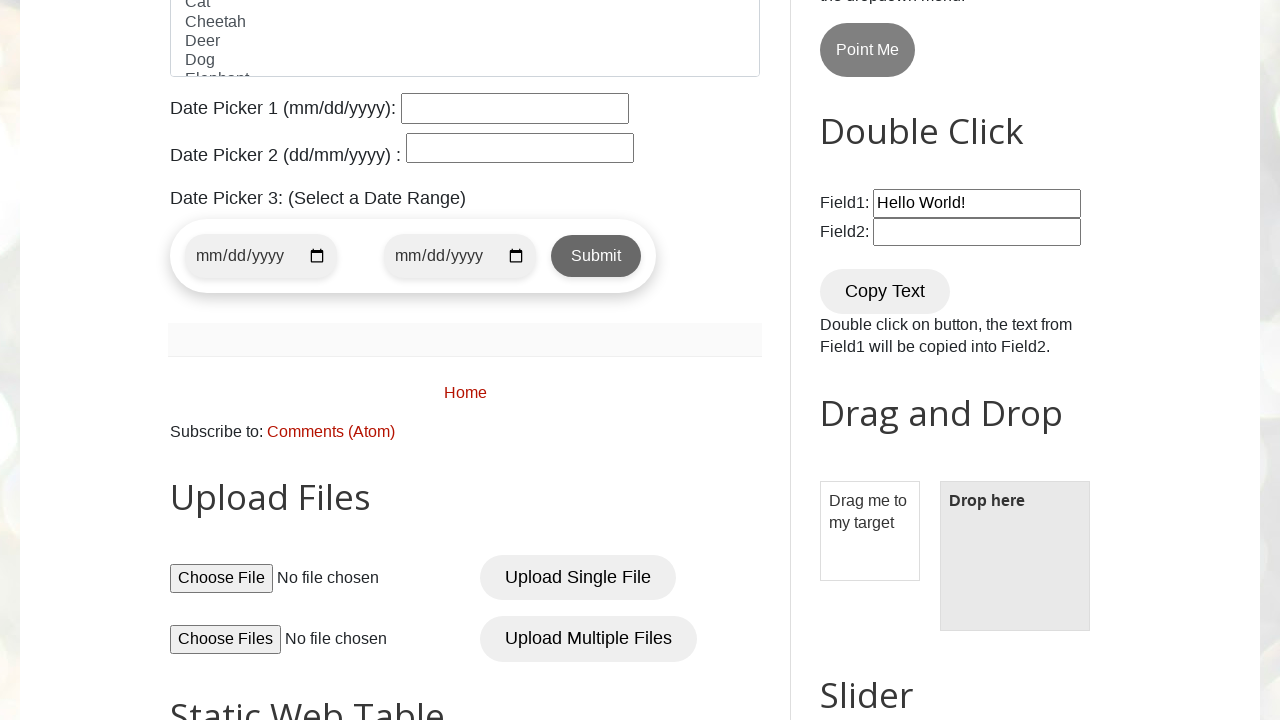

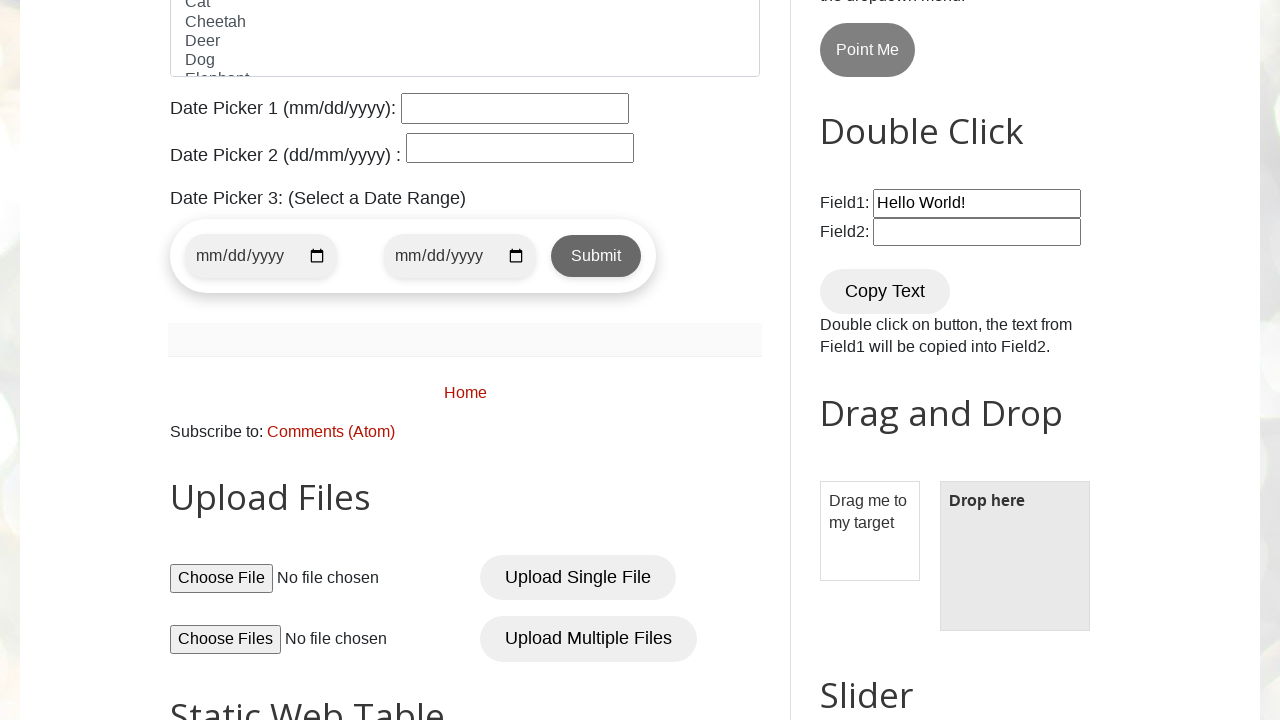